Tests form input functionality on Selenium's demo web form page by filling a text input field and a password input field.

Starting URL: https://www.selenium.dev/selenium/web/web-form.html

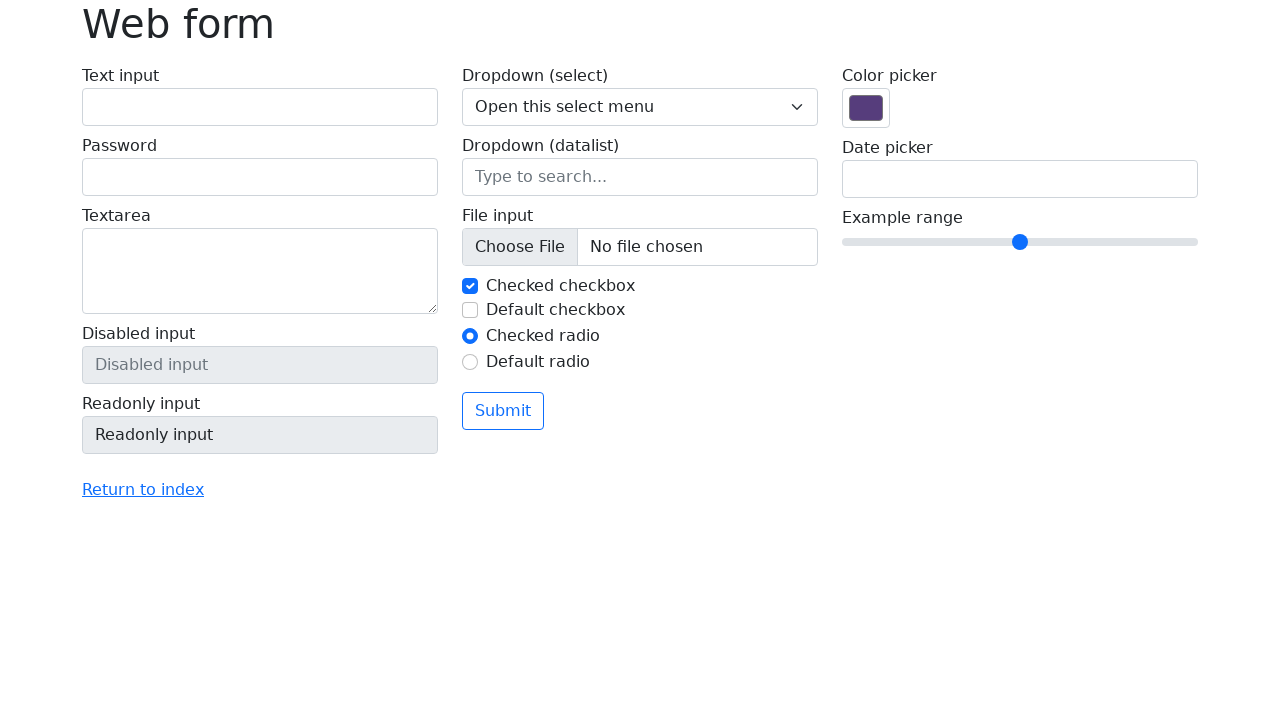

Clicked on the text input field at (260, 107) on #my-text-id
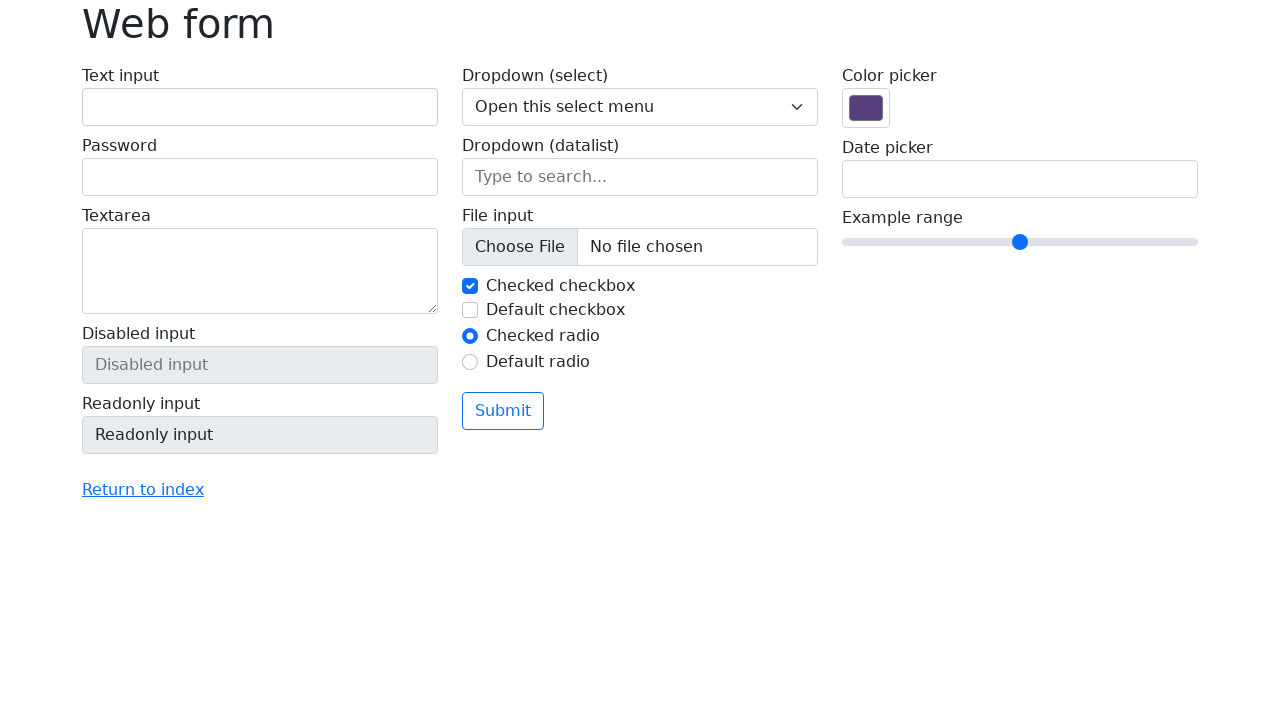

Filled text input field with 'text1' on #my-text-id
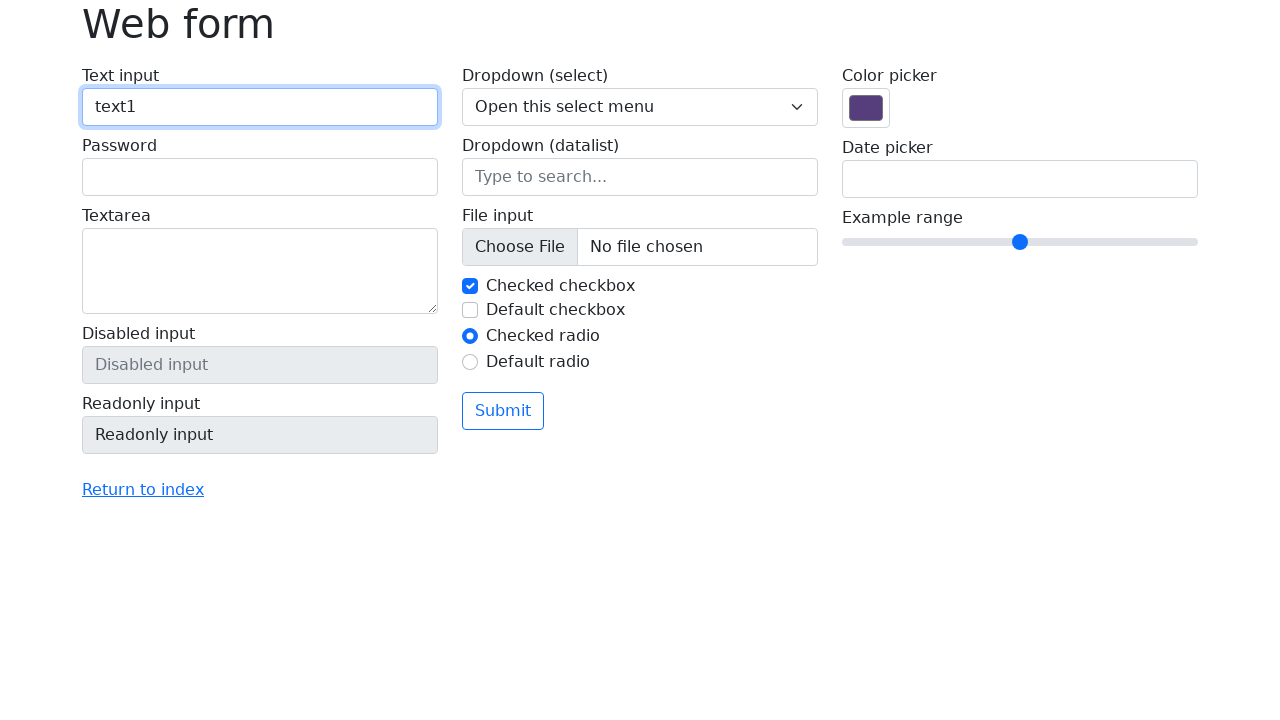

Filled password input field with 'passWord' on input[name='my-password']
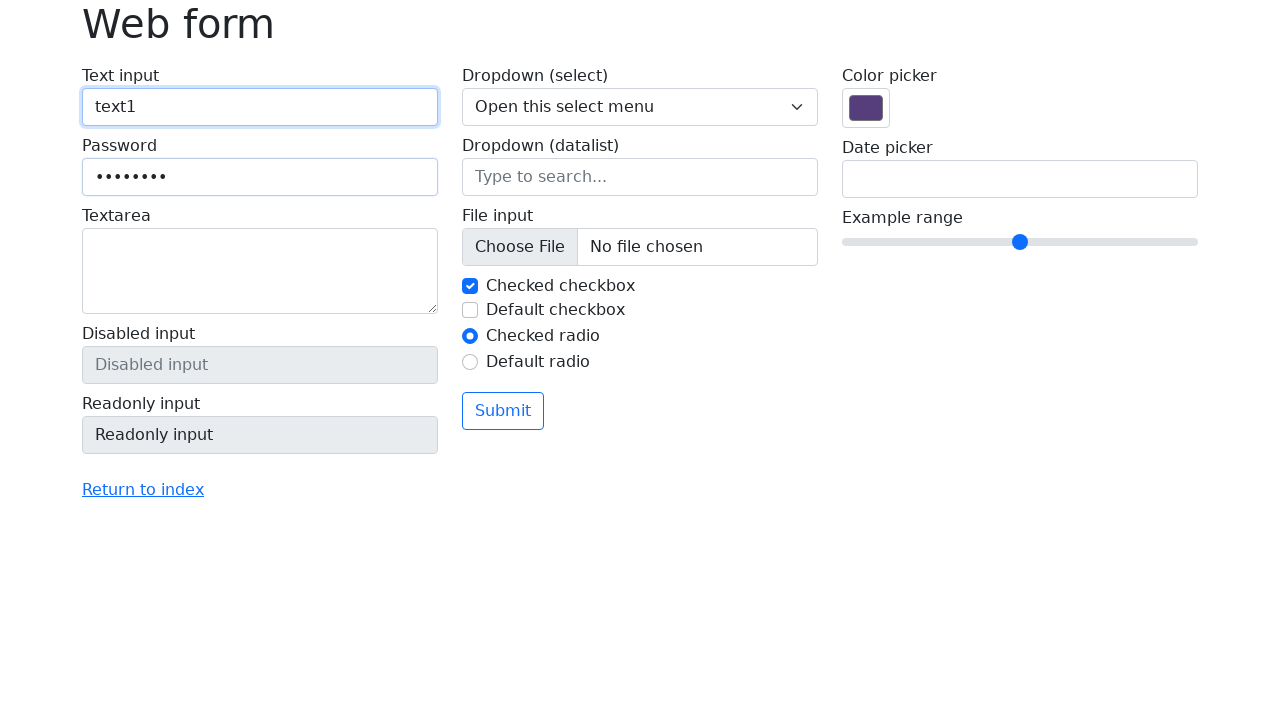

Clicked on the password input field at (260, 177) on input[name='my-password']
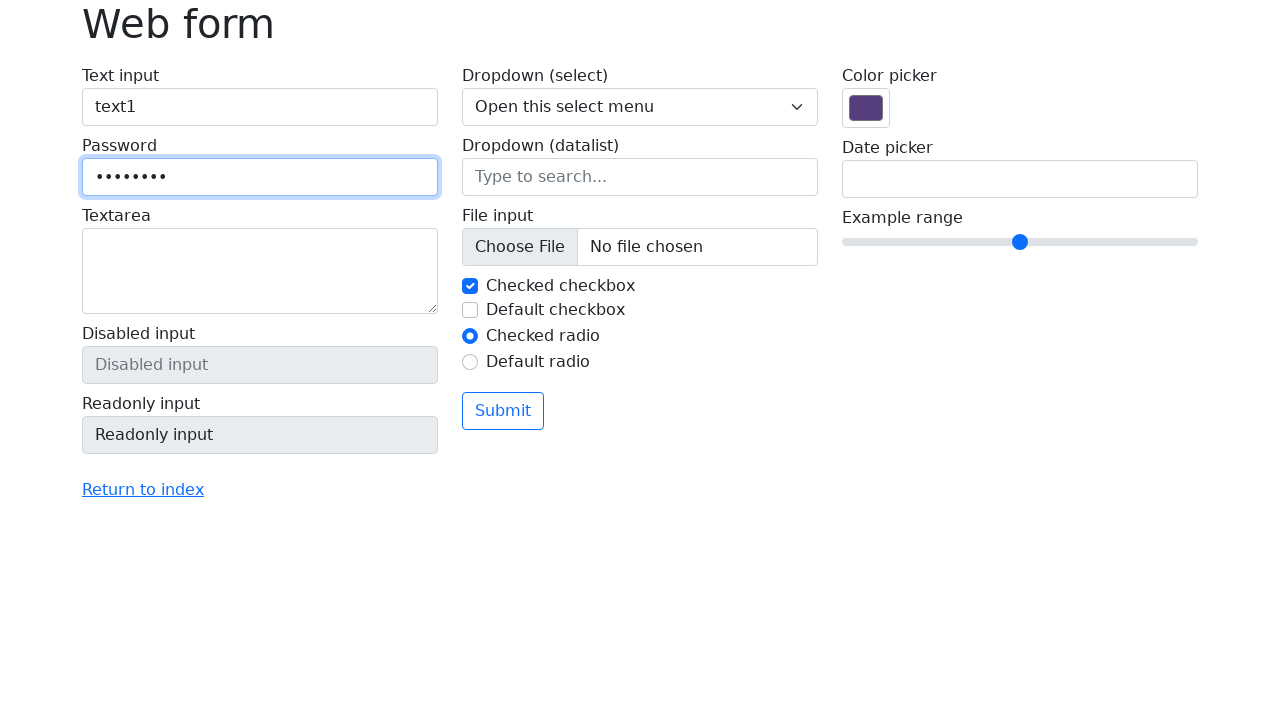

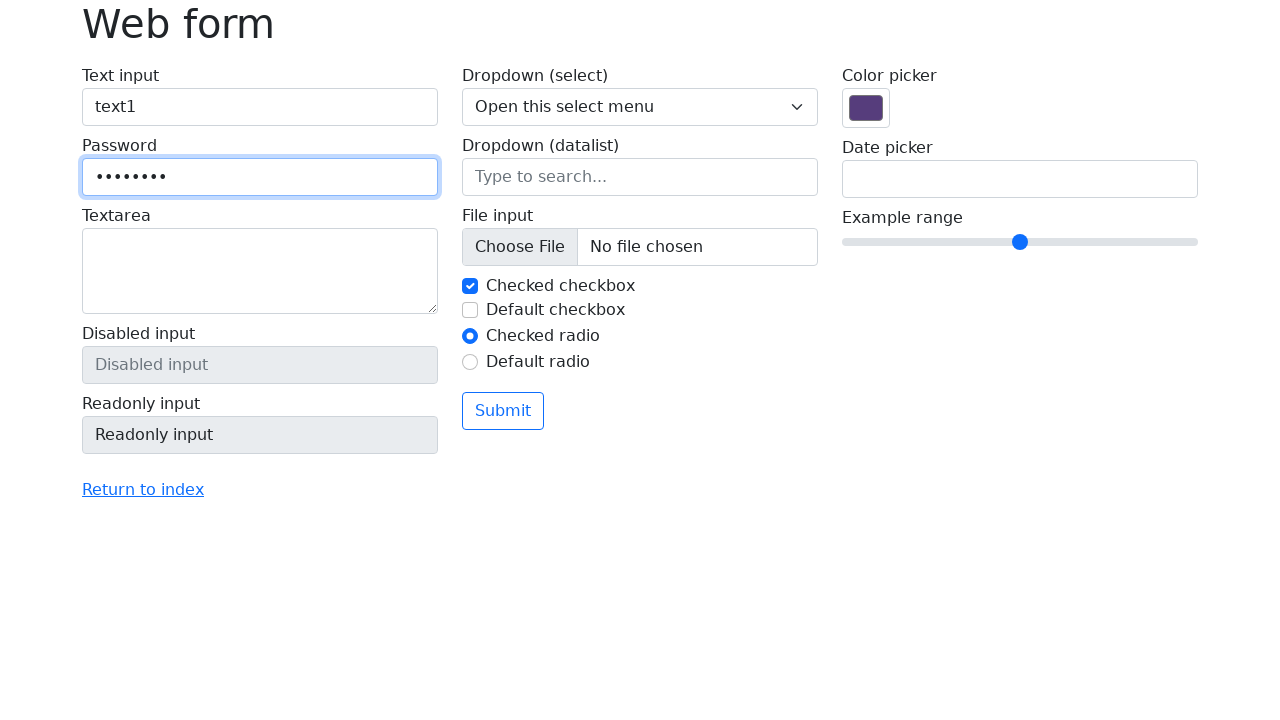